Tests the Windows 10 ISO download page by selecting a product edition from the first dropdown, submitting it, then selecting a language from the second dropdown, submitting it, and finally verifying that the 64-bit download link becomes available.

Starting URL: https://www.microsoft.com/en-ca/software-download/windows10ISO

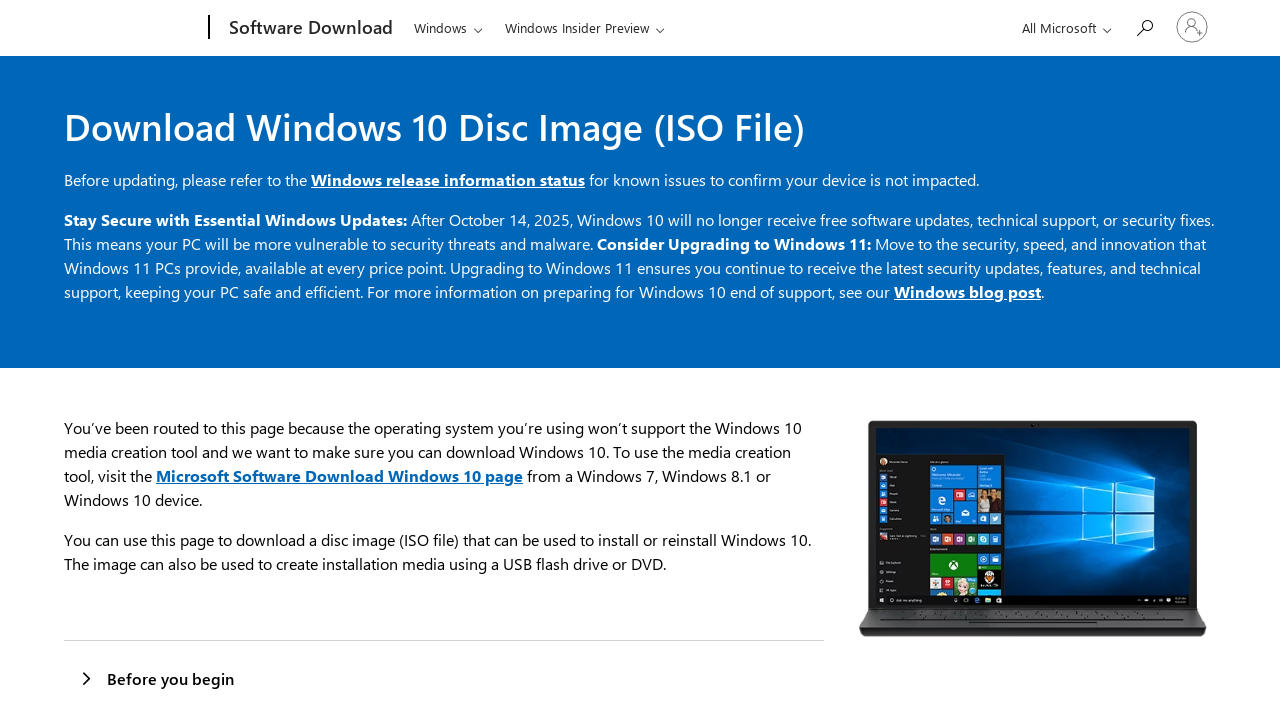

Product edition dropdown became visible
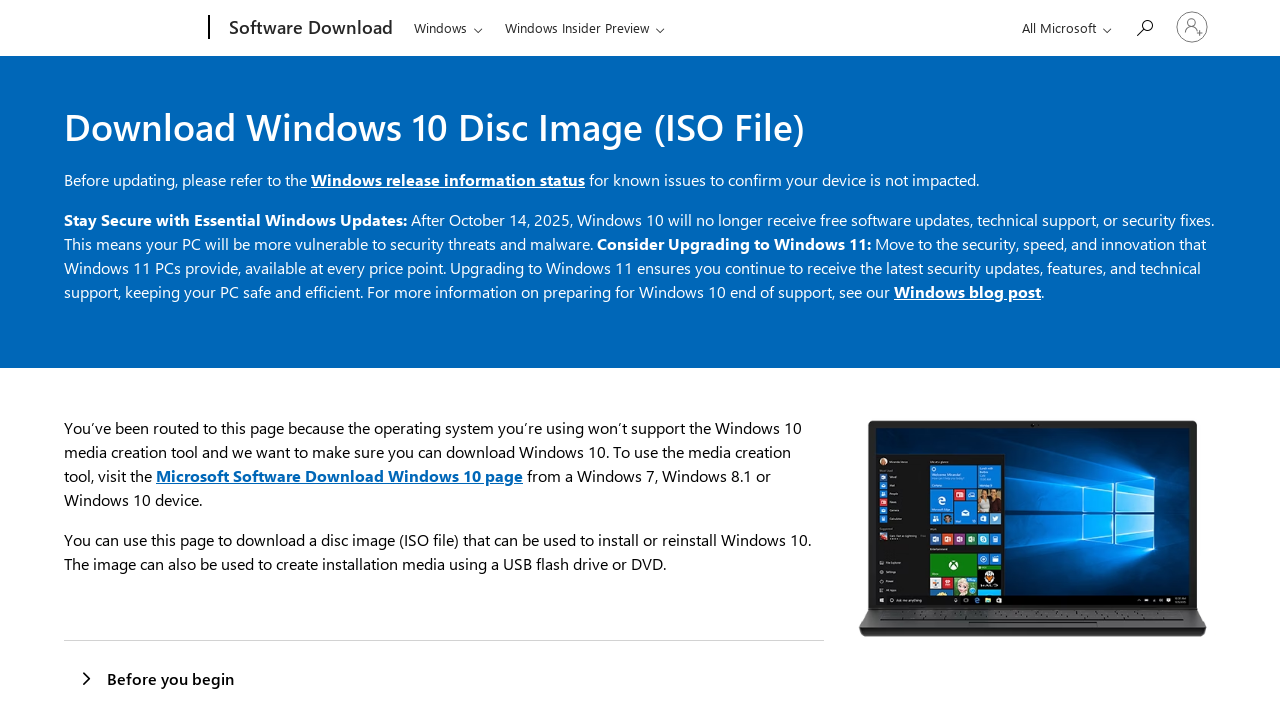

Waited 750ms delay
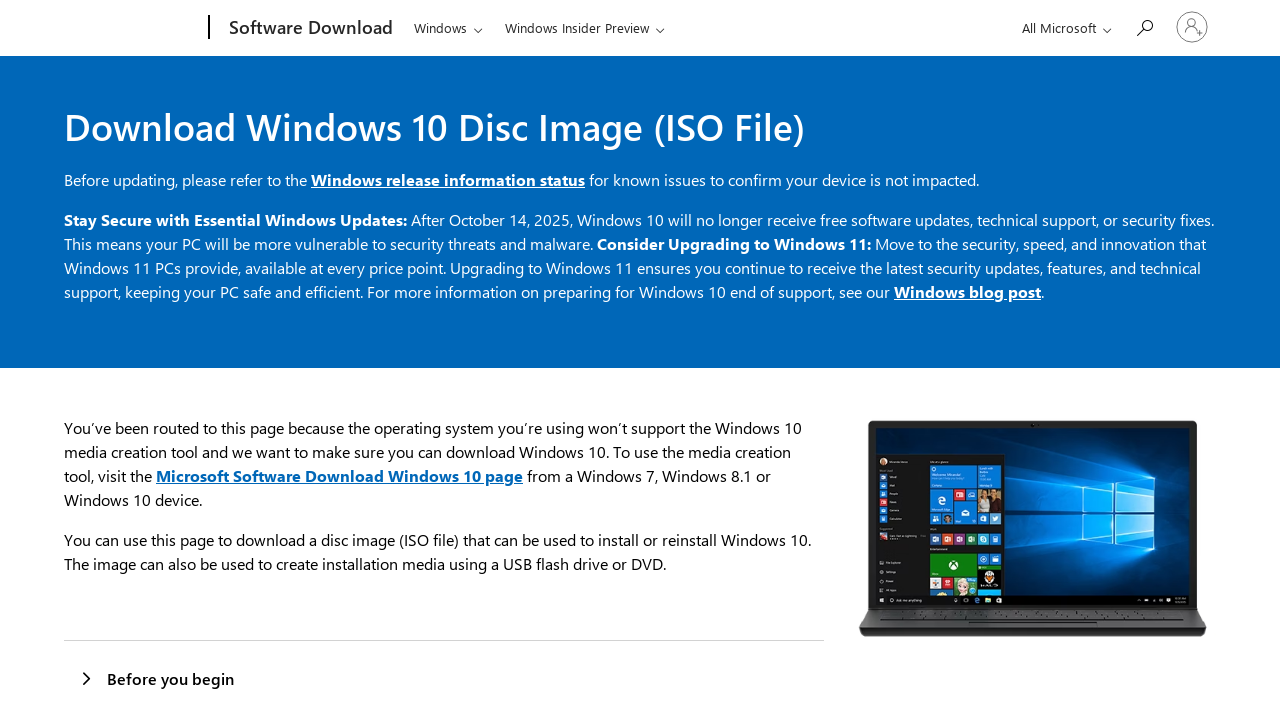

Retrieved all options from product edition dropdown
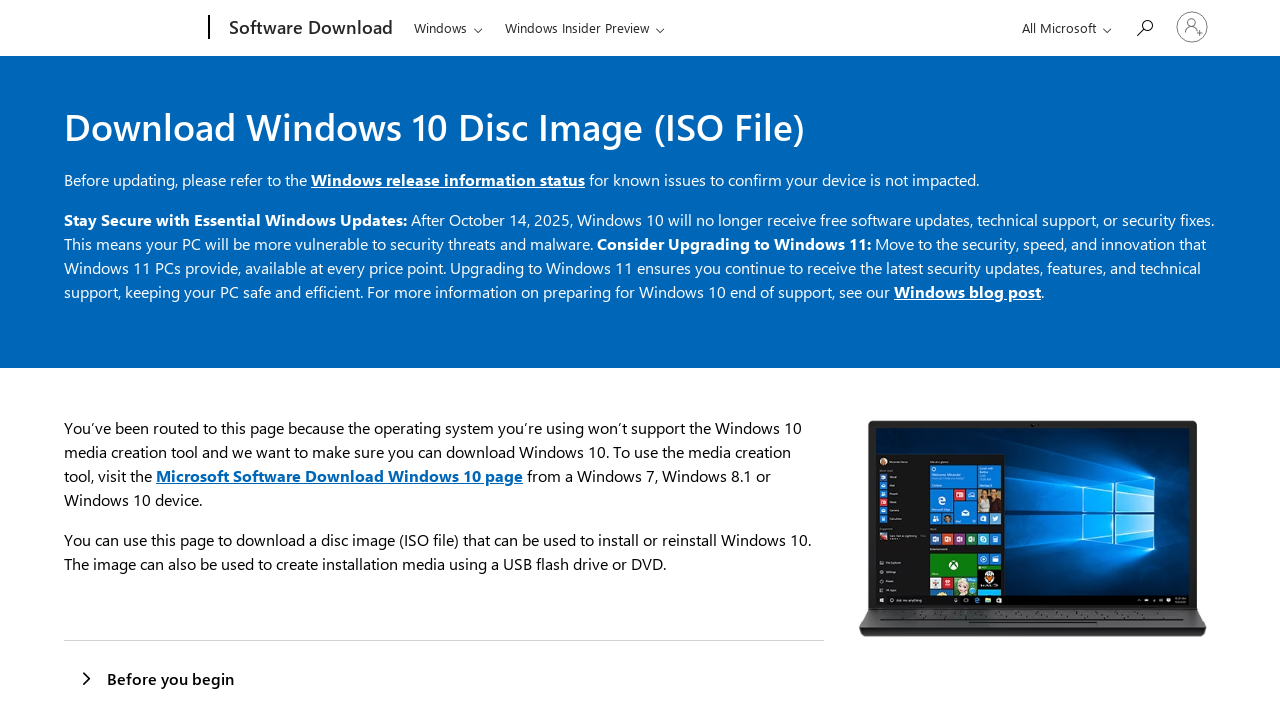

Selected product edition with value '2618' on #product-edition
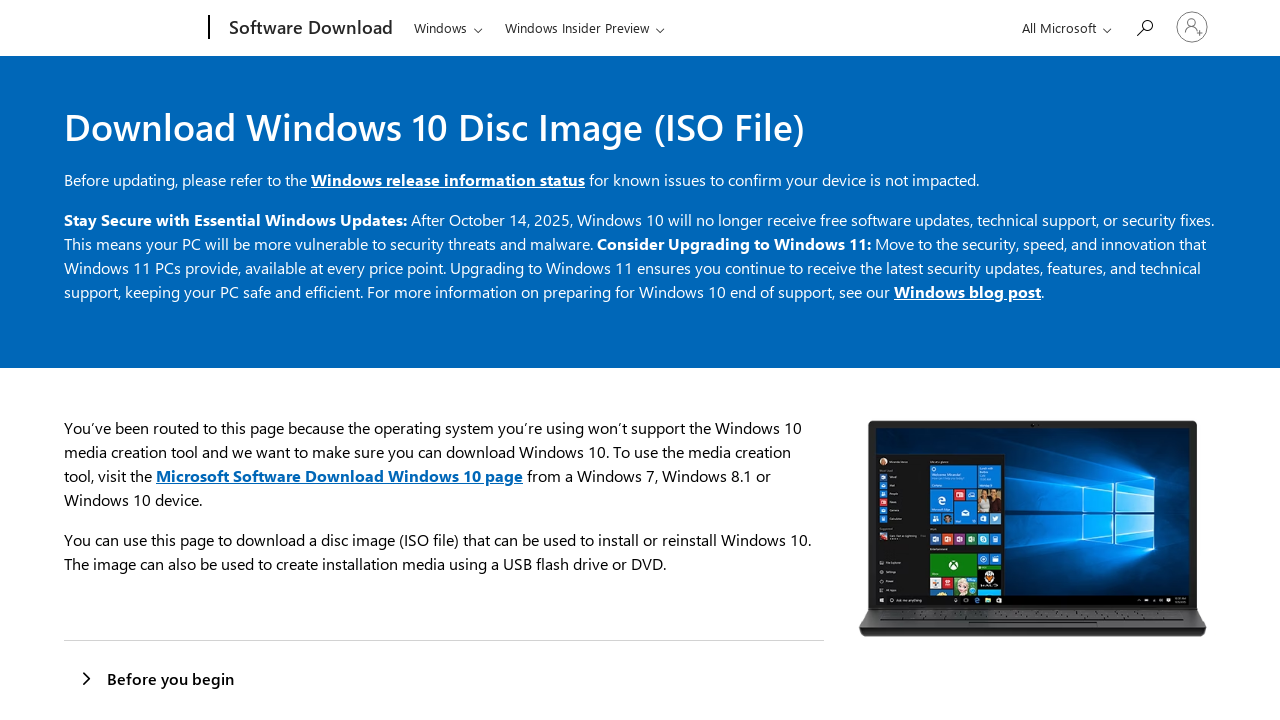

Product edition submit button became visible
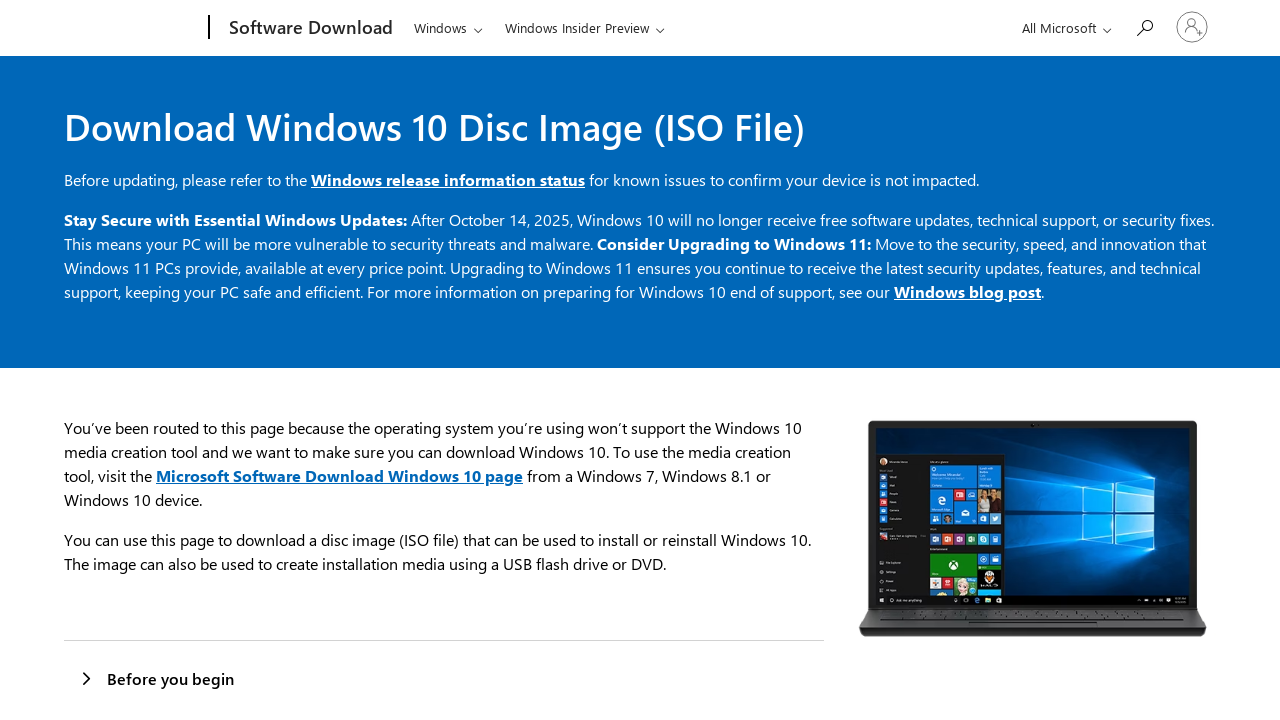

Waited 750ms delay before submitting product edition
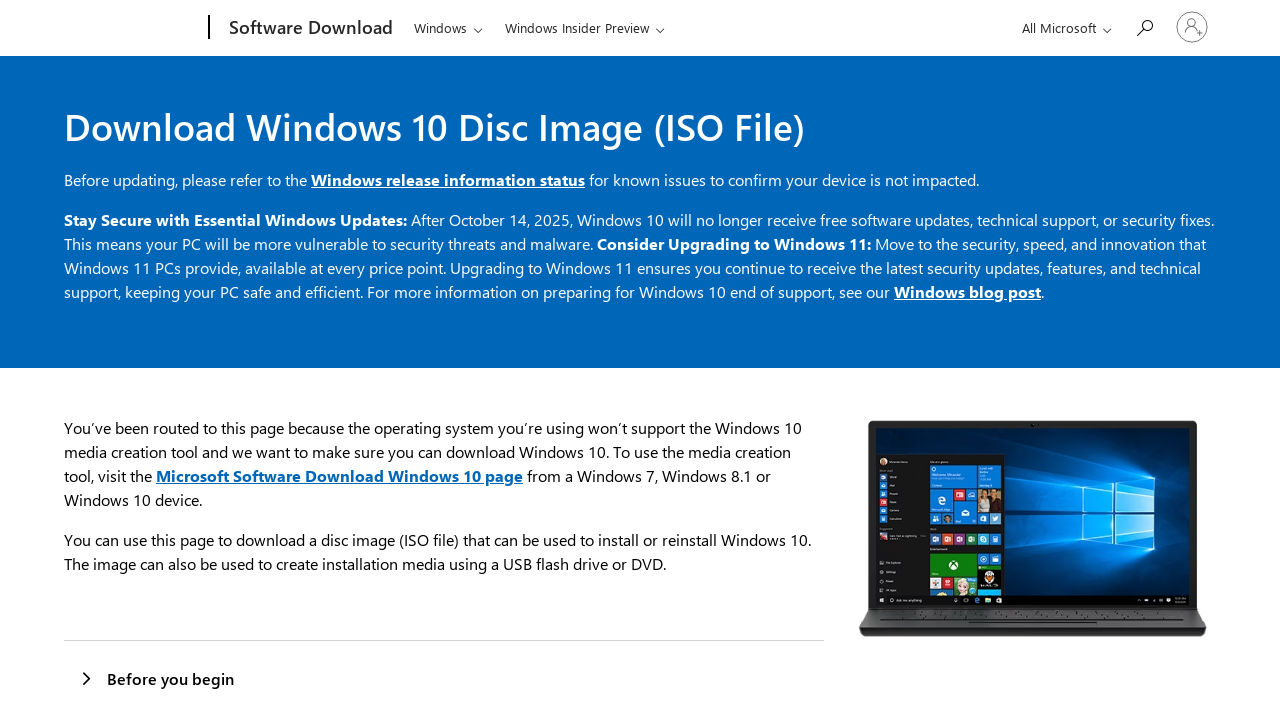

Clicked product edition submit button at (108, 361) on #submit-product-edition
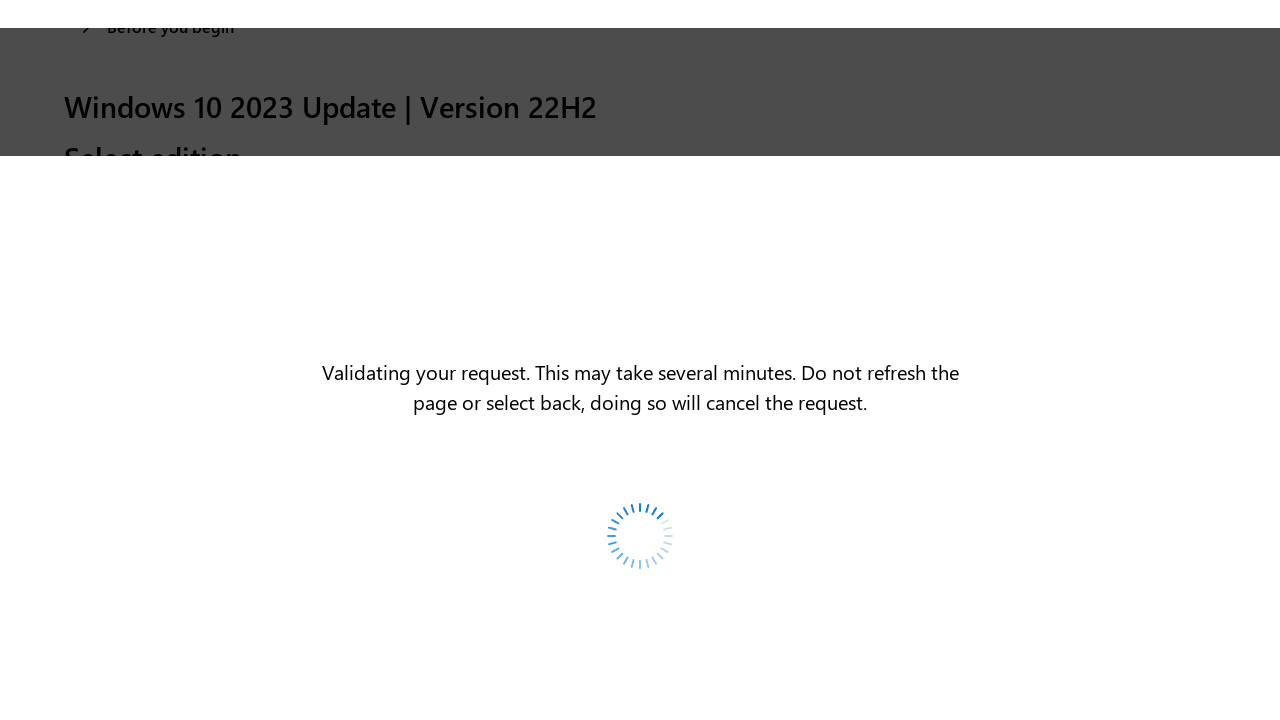

Language dropdown became visible
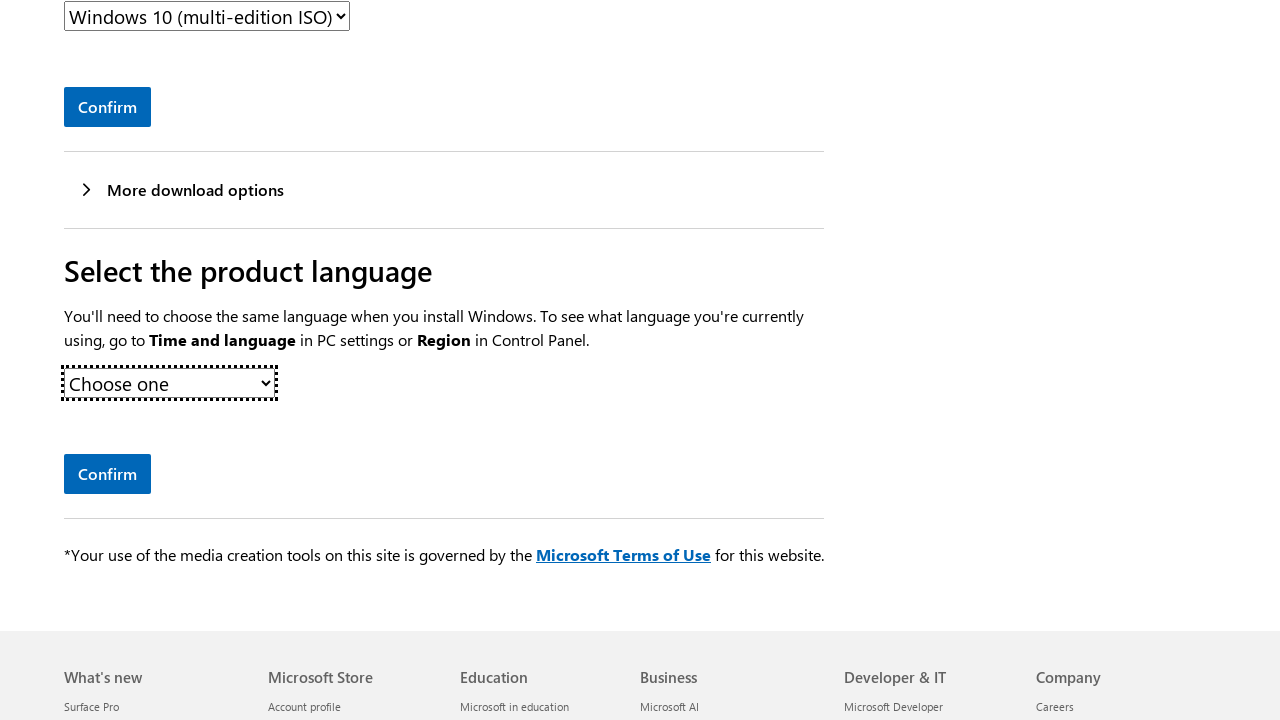

Waited 750ms delay before selecting language
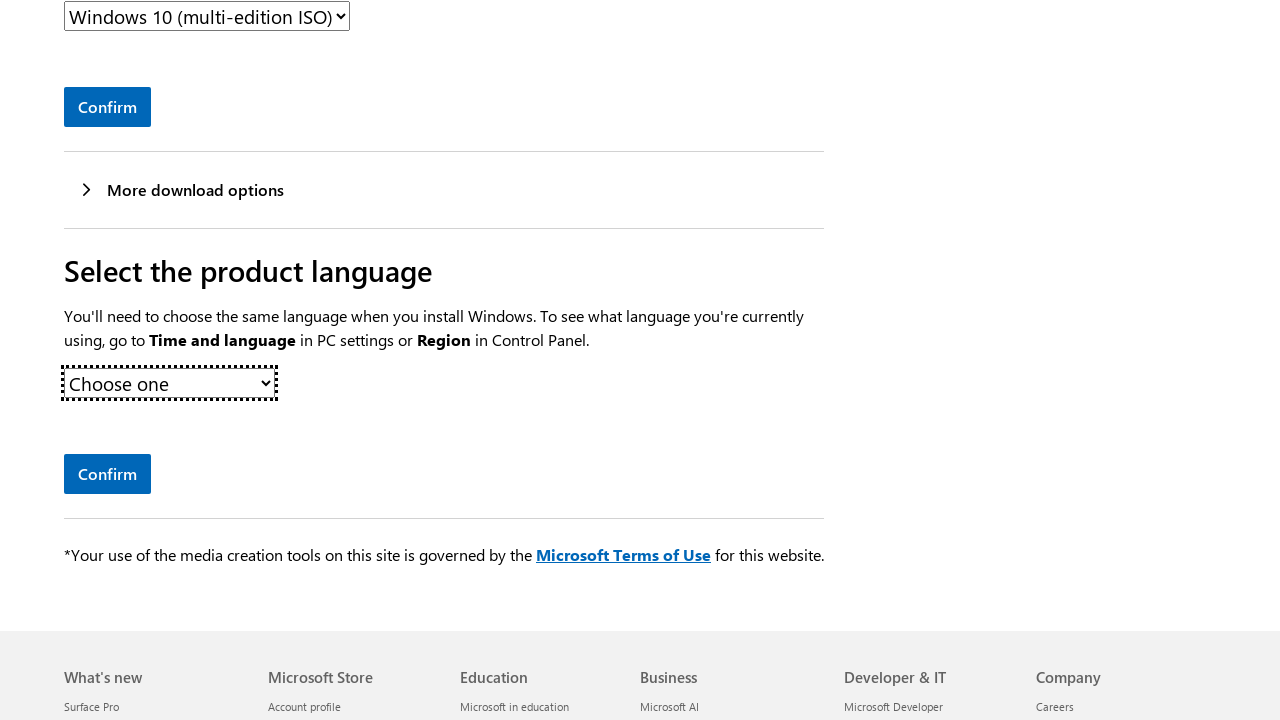

Retrieved all options from language dropdown
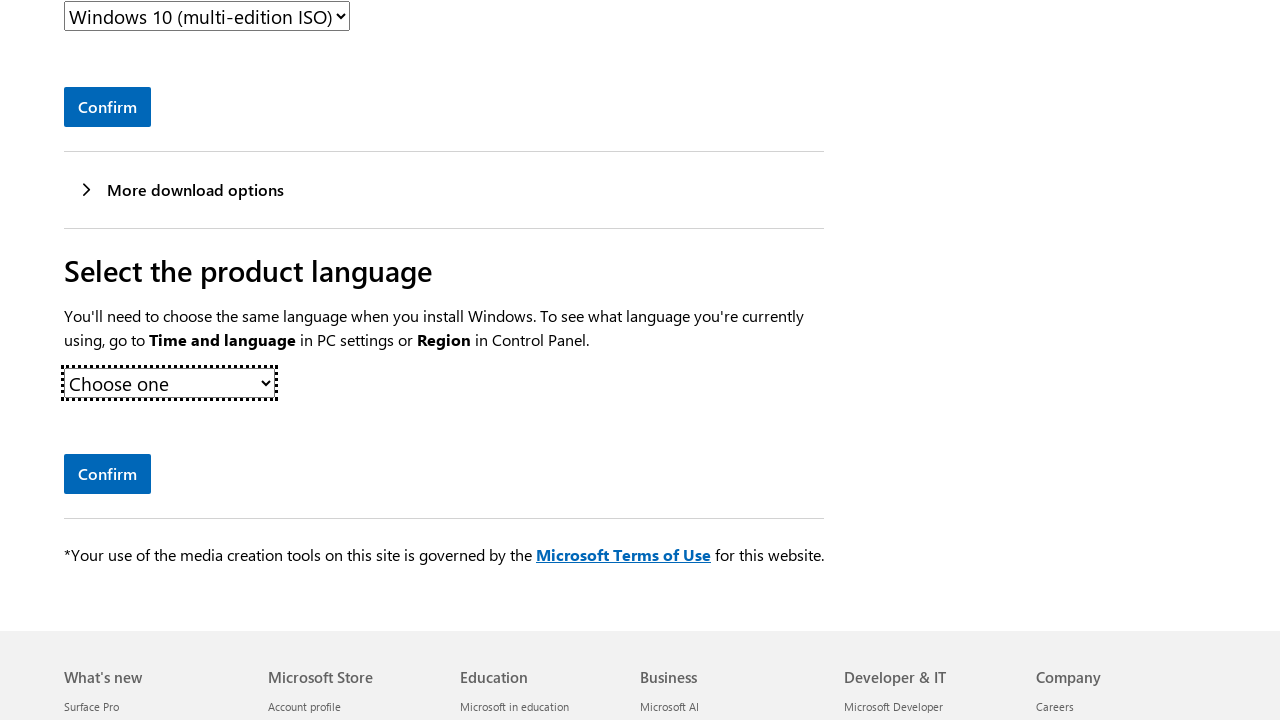

Selected English language from dropdown on #product-languages
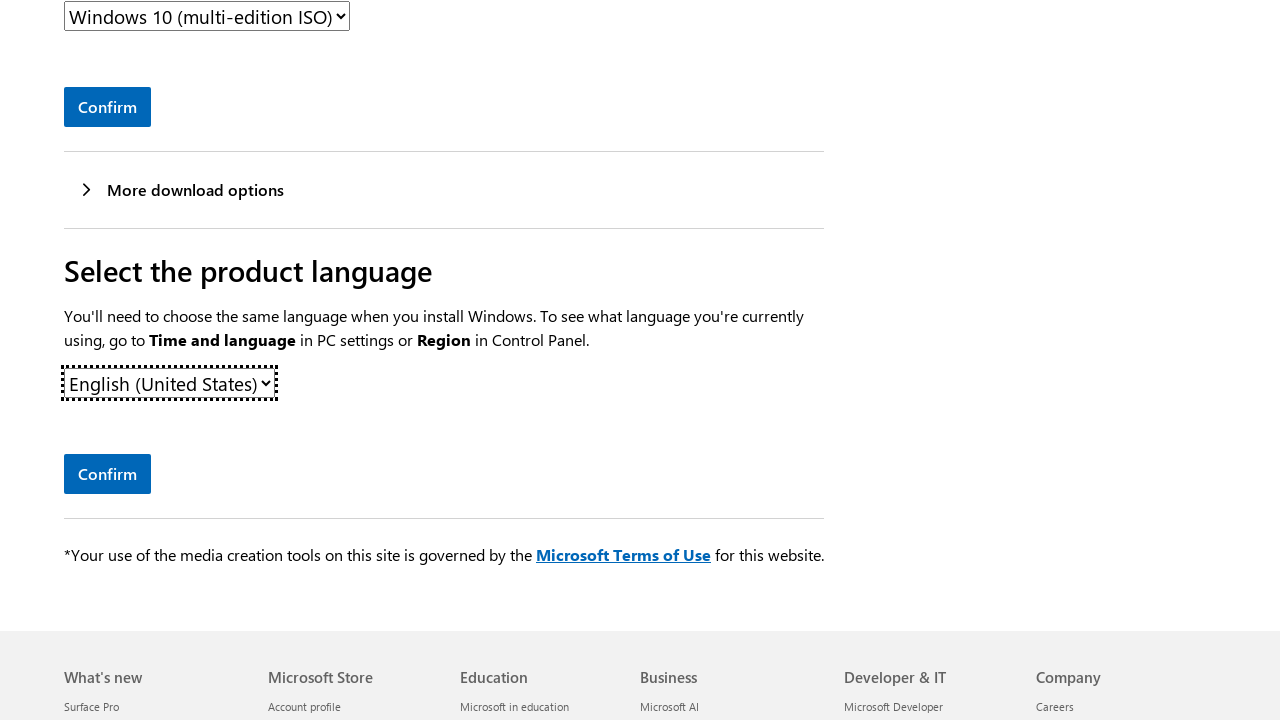

Language selection submit button became visible
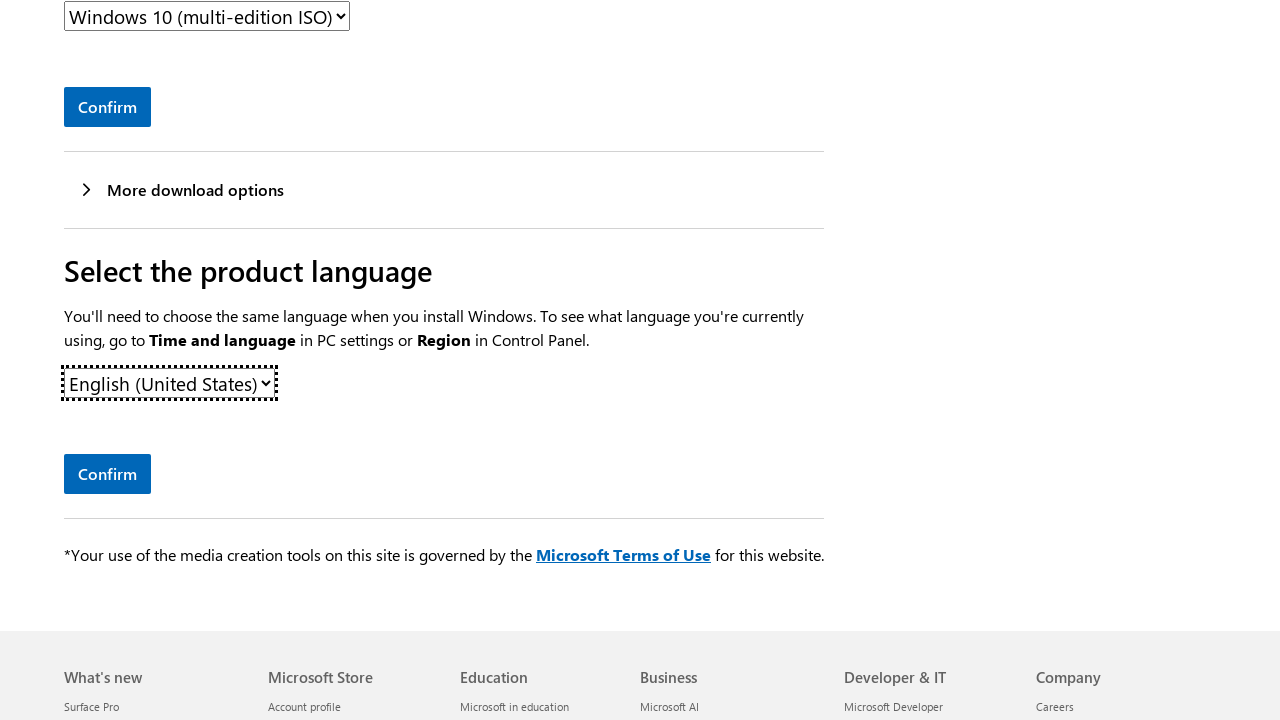

Waited 750ms delay before submitting language selection
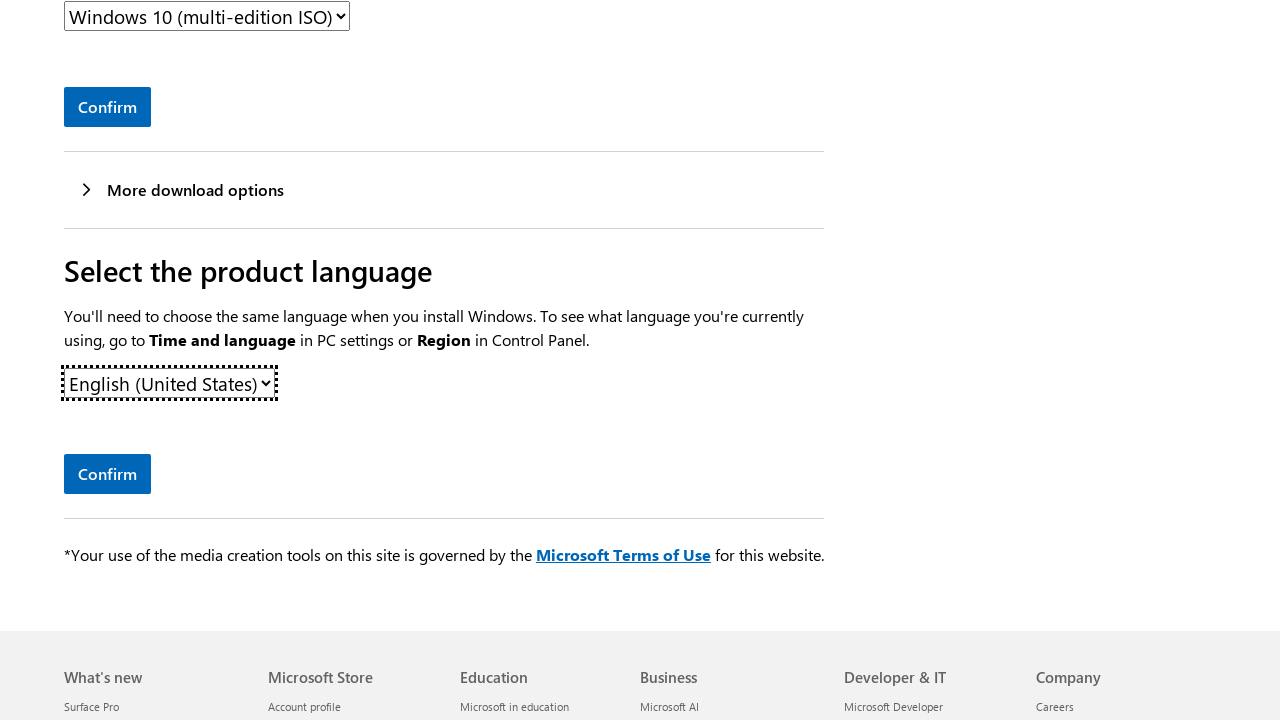

Clicked language selection submit button at (108, 474) on #submit-sku
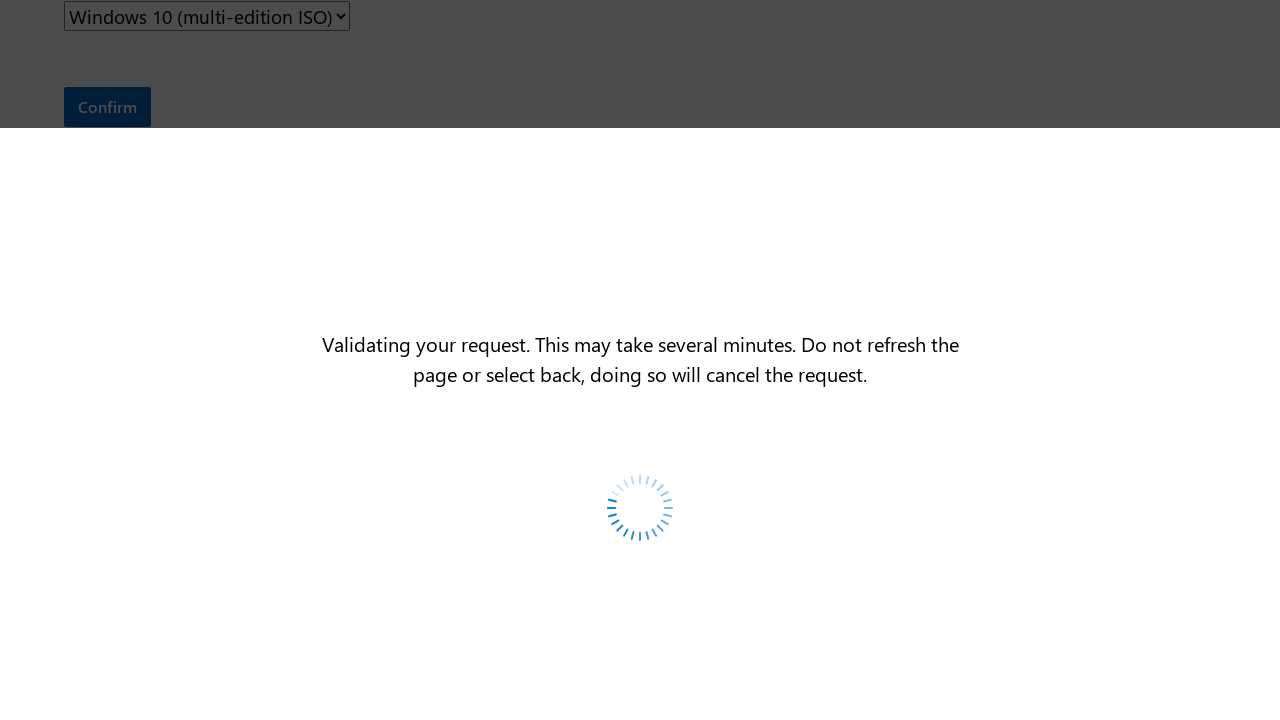

Download button container became visible
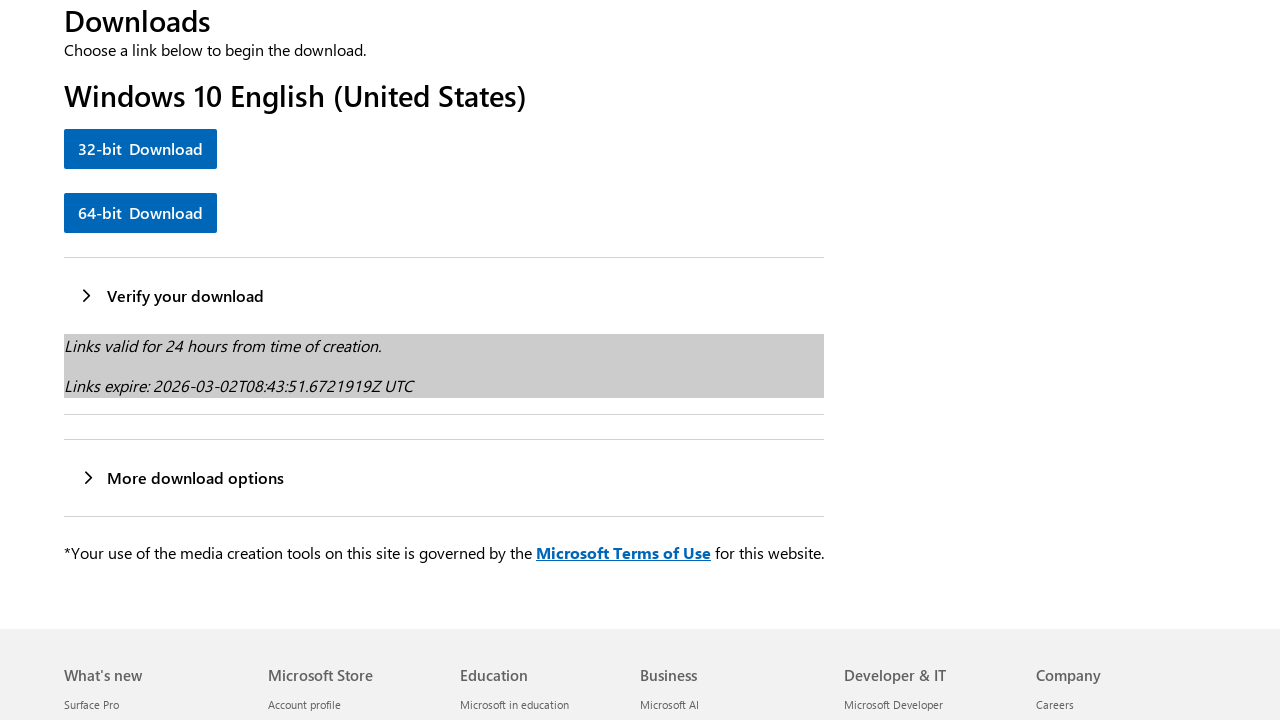

Waited 750ms delay before verifying download link
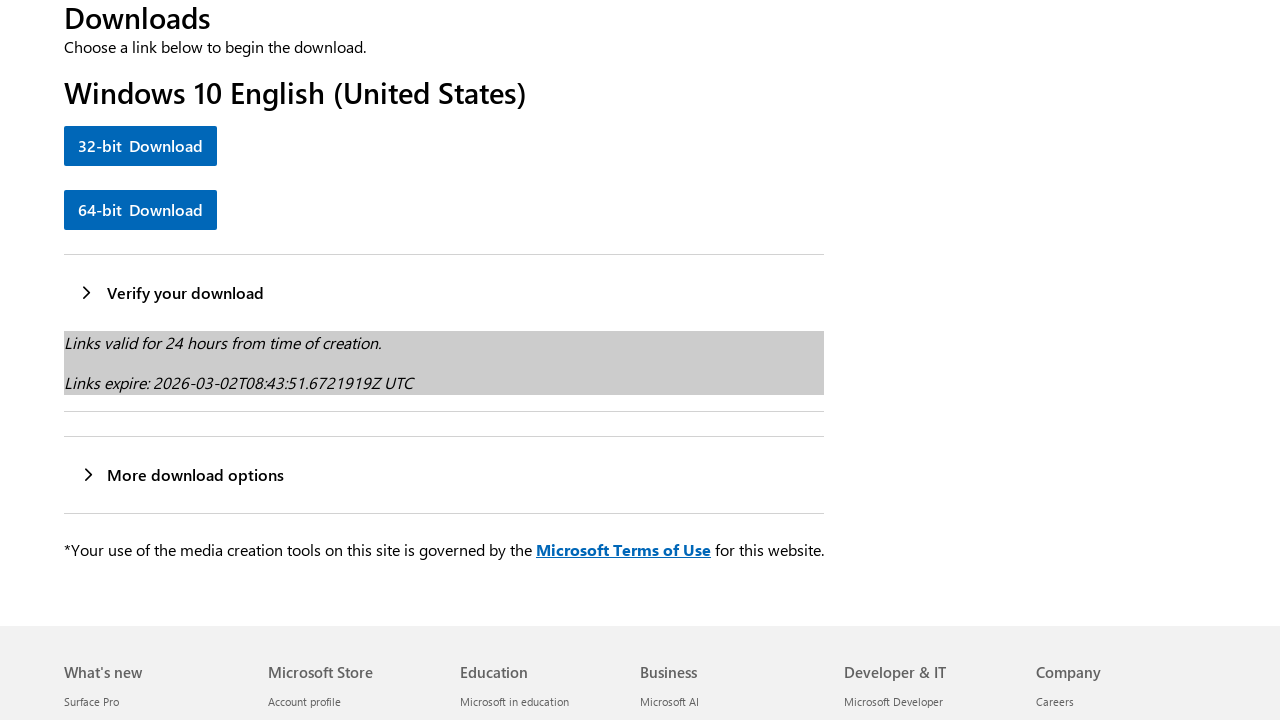

Verified 64-bit download link is available
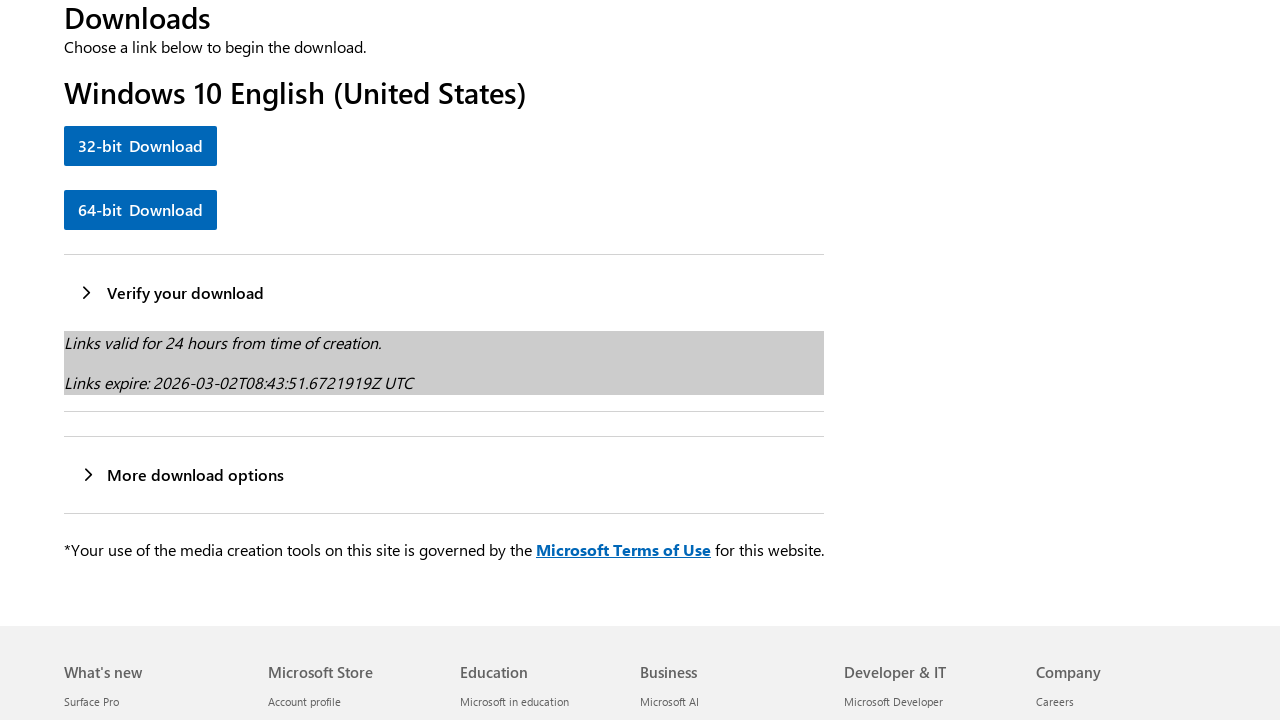

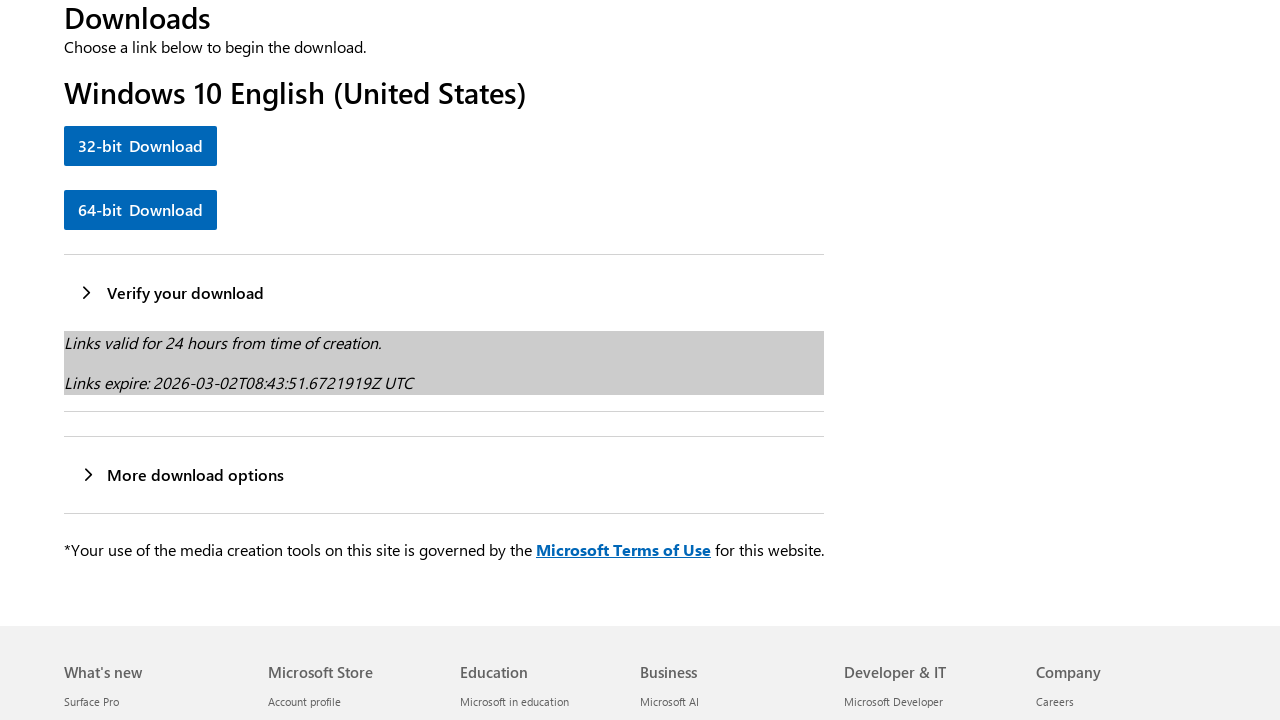